Tests mouse hover functionality by hovering over an element to reveal a dropdown menu, then clicking the "Reload" link option

Starting URL: https://rahulshettyacademy.com/AutomationPractice/

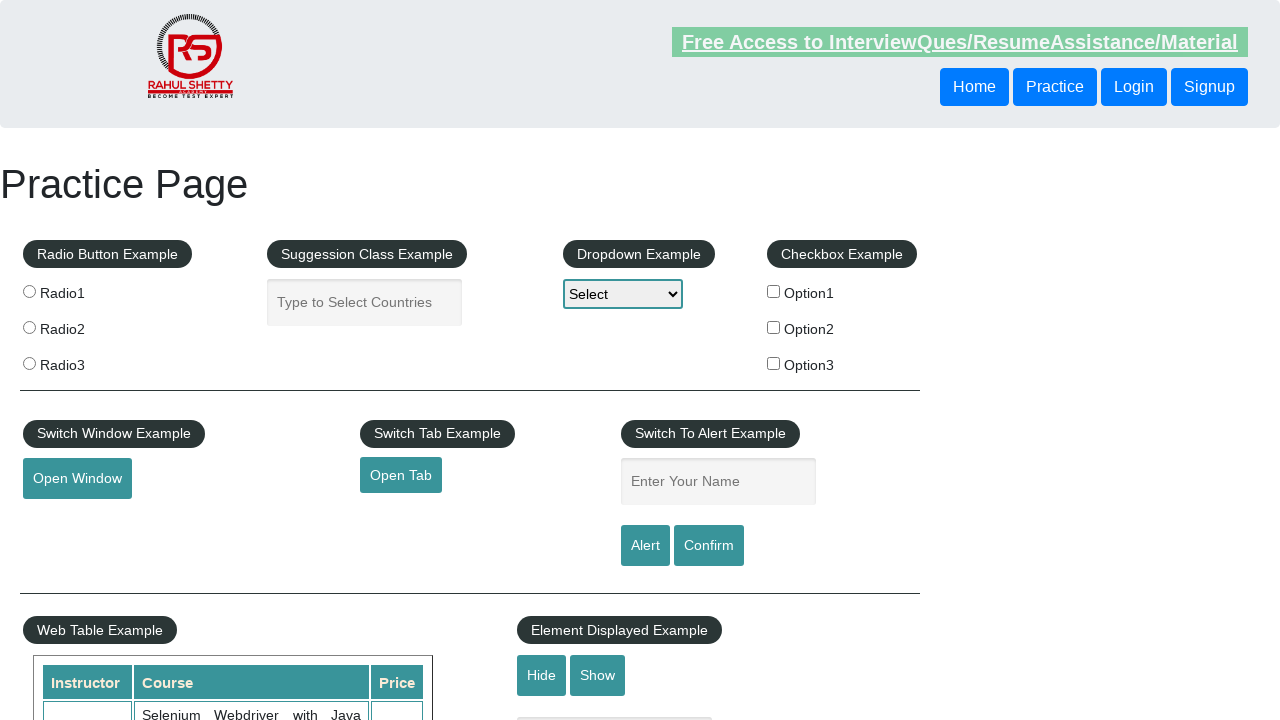

Navigated to https://rahulshettyacademy.com/AutomationPractice/
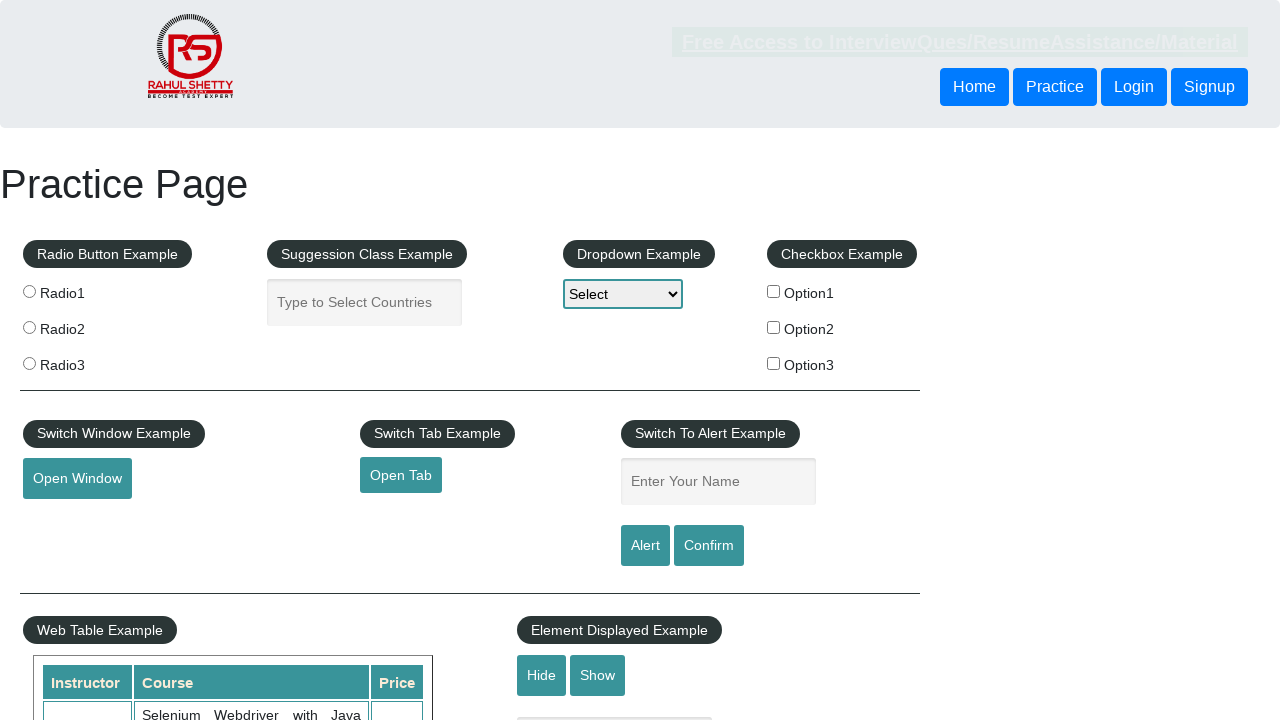

Hovered over mouse hover element to reveal dropdown menu at (83, 361) on #mousehover
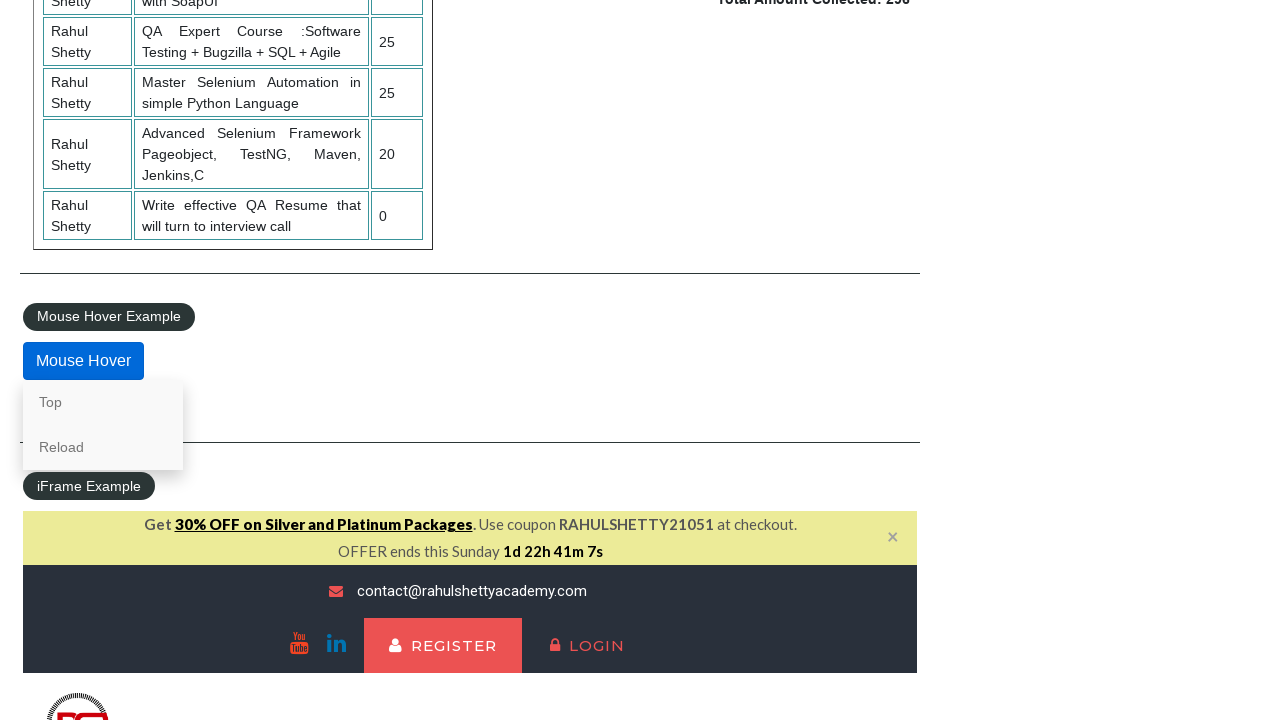

Clicked on 'Reload' link from dropdown menu at (103, 447) on a:text('Reload')
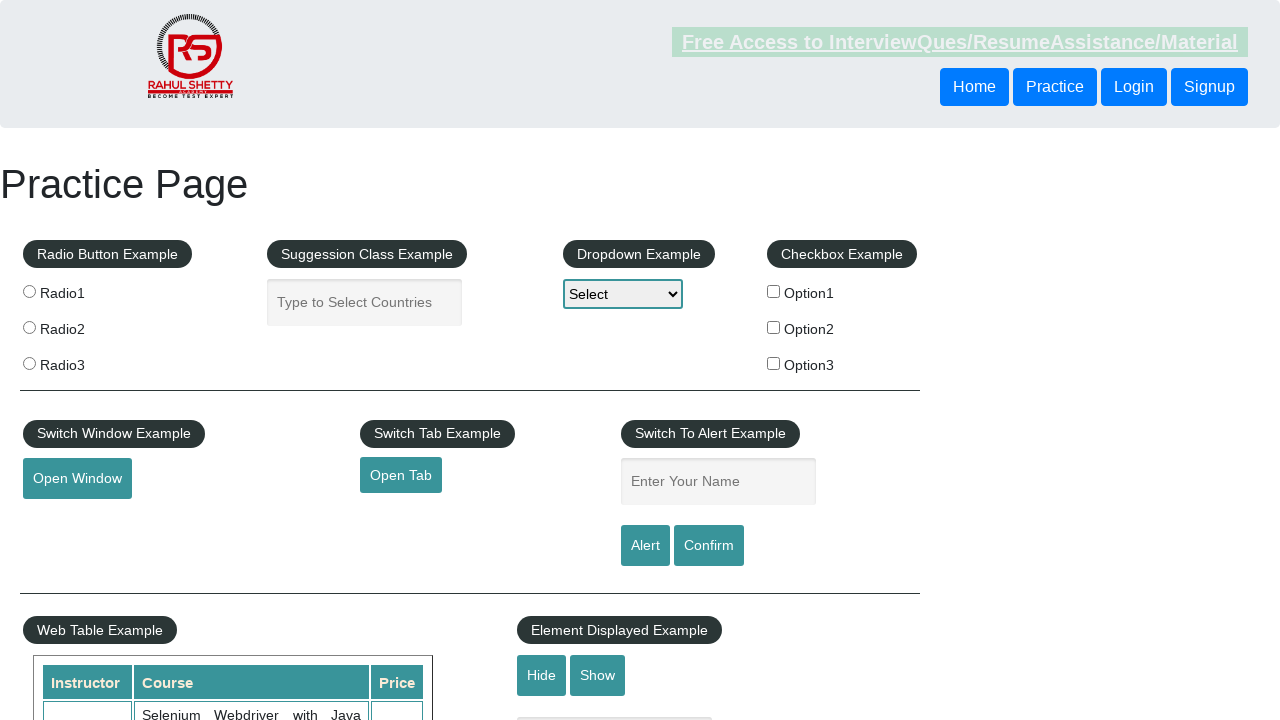

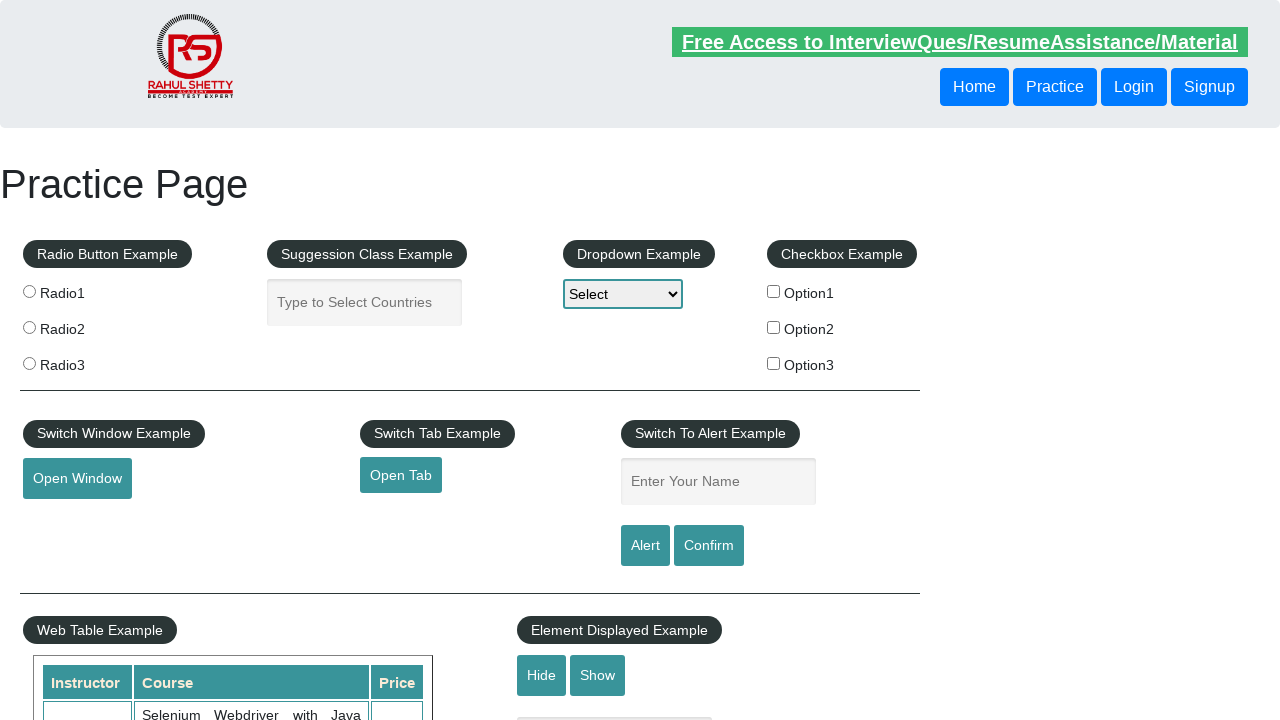